Tests creating a new todo item and verifies the todo count updates to show 1 item left

Starting URL: https://todomvc.com/examples/react/dist/

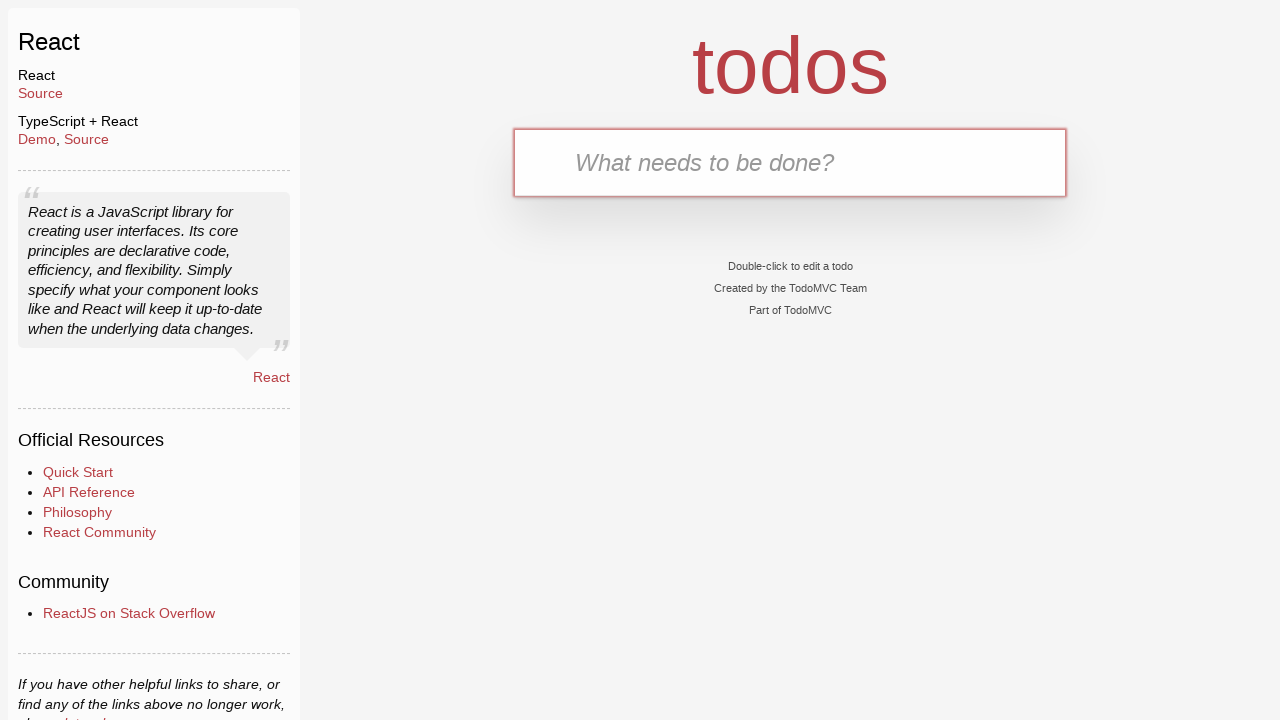

Todo input field is visible and ready
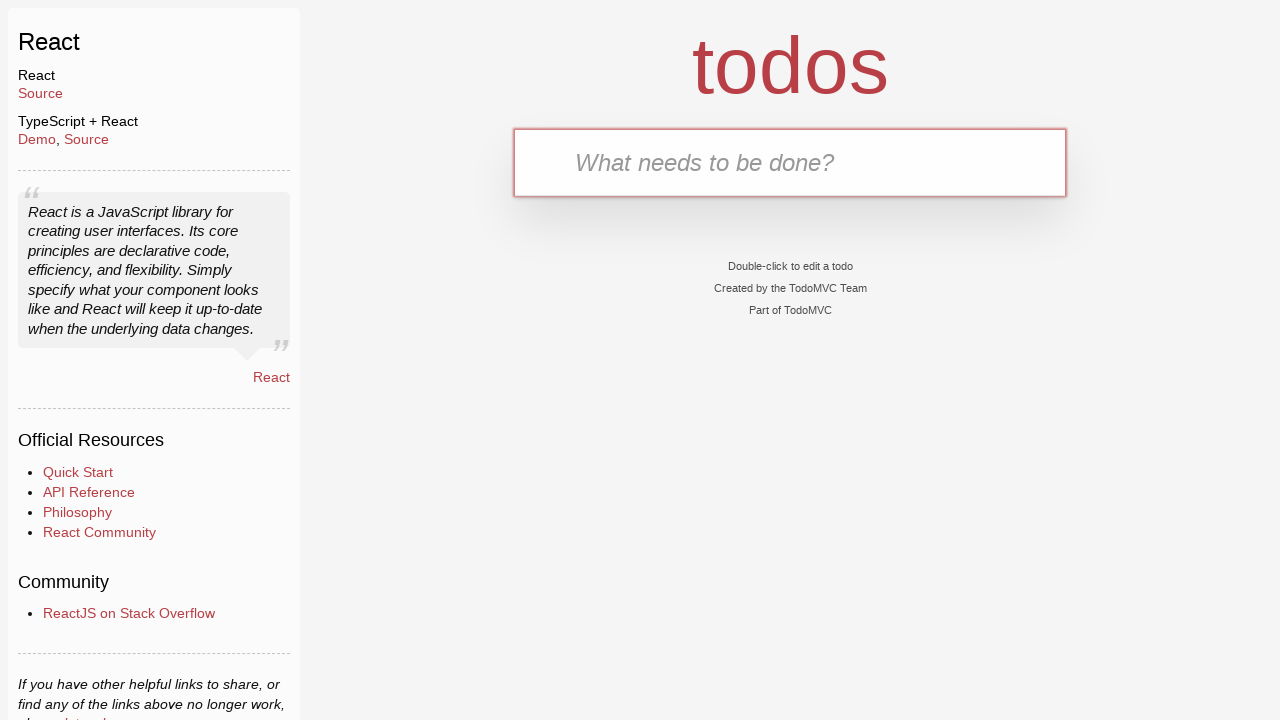

Filled todo input with 'aaa' on input.new-todo
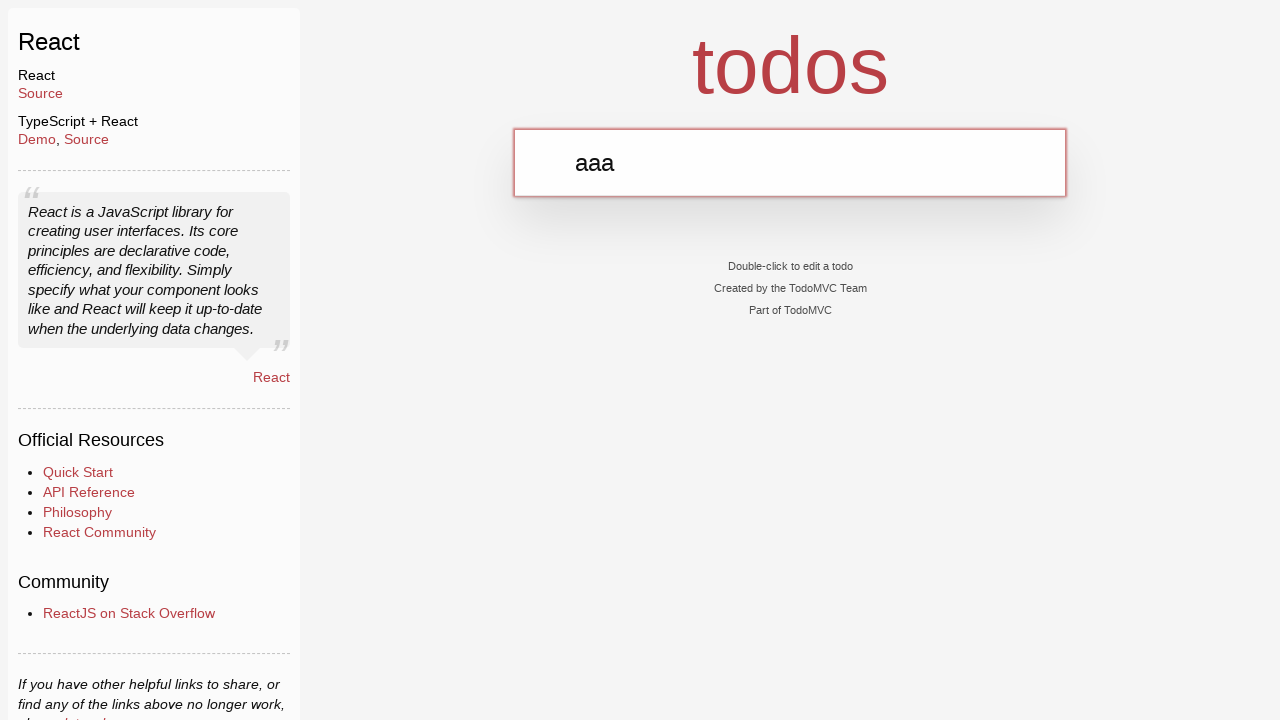

Pressed Enter to create the todo item on input.new-todo
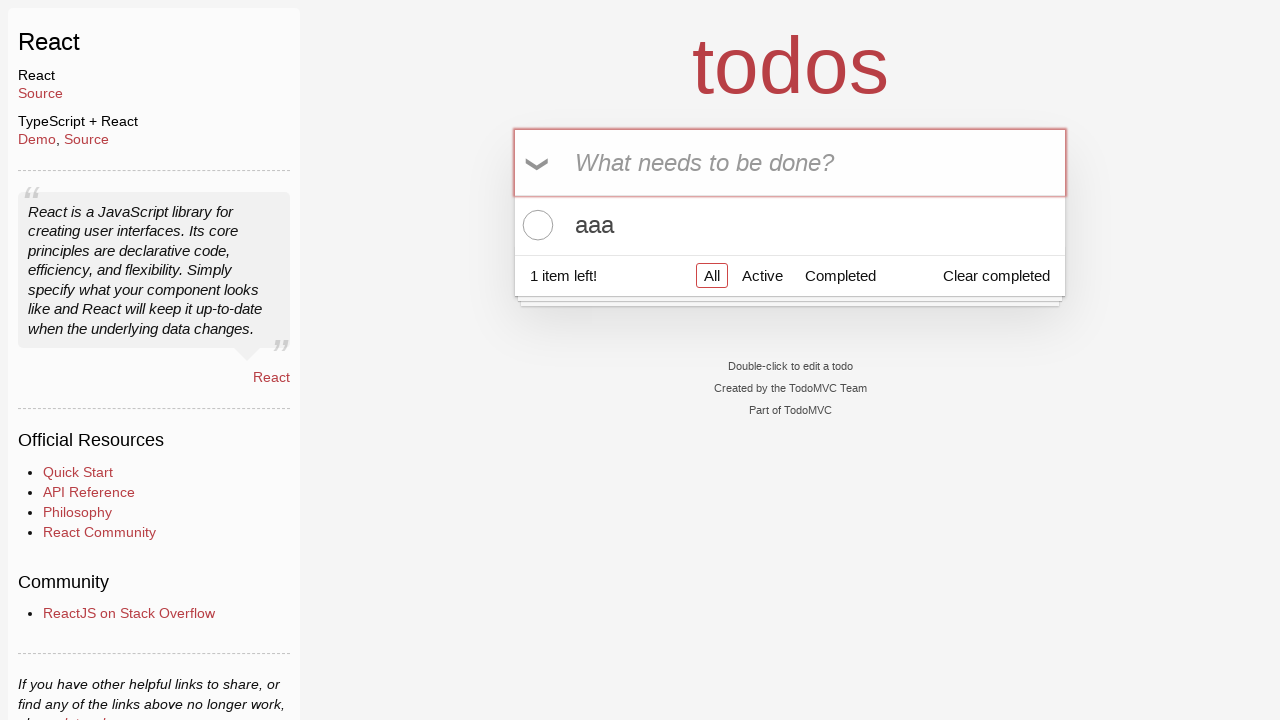

Todo count element is visible showing 1 item left
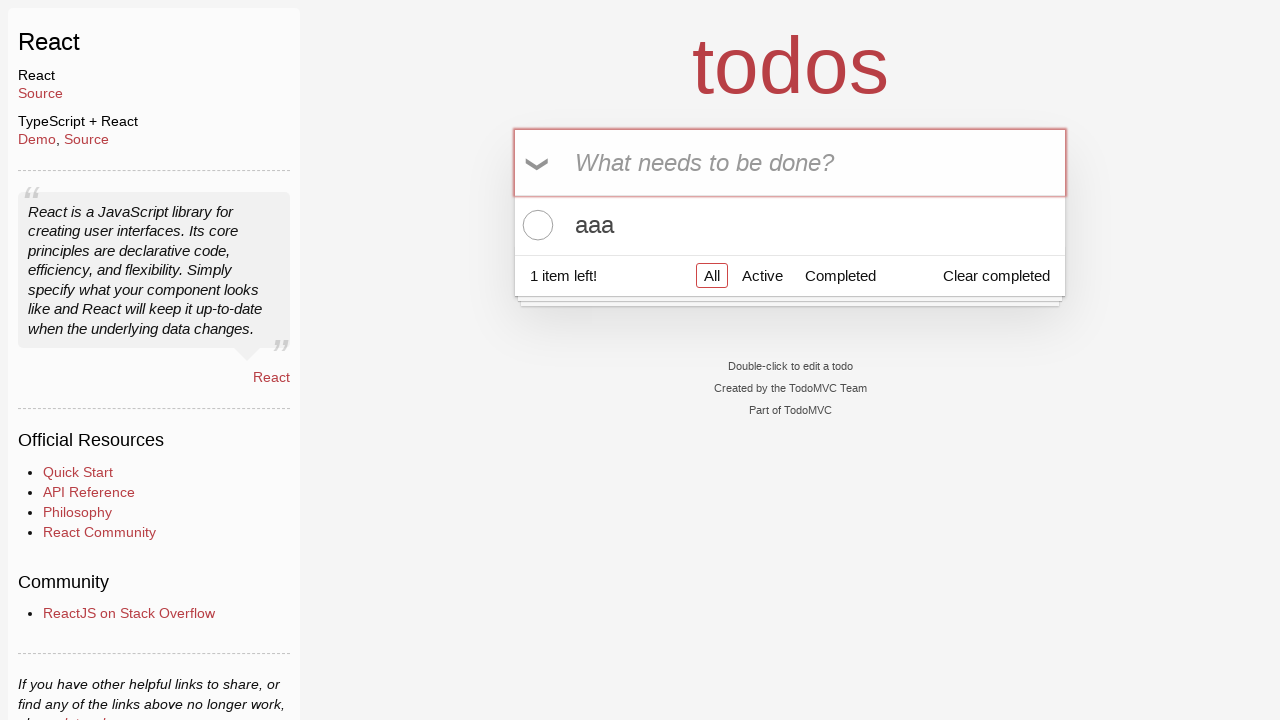

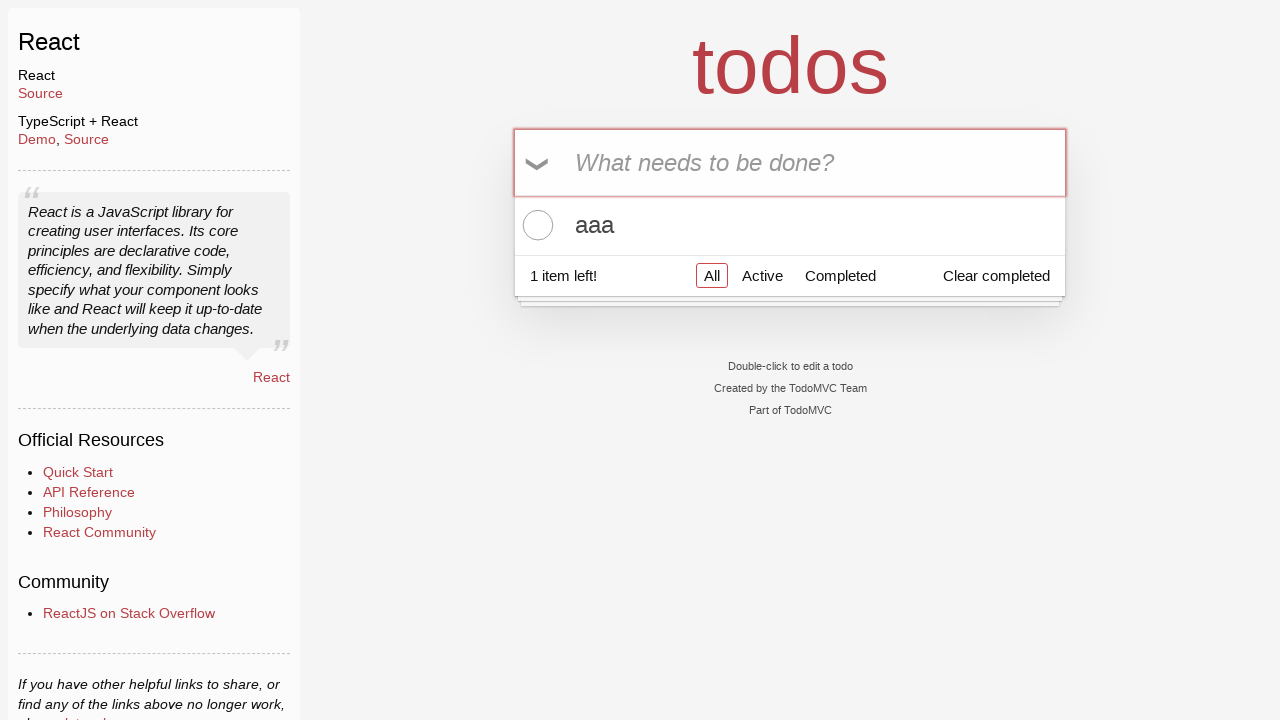